Tests various input field interactions including typing text, clearing fields, checking disabled status, using keyboard navigation, and working with text areas

Starting URL: https://www.leafground.com/input.xhtml

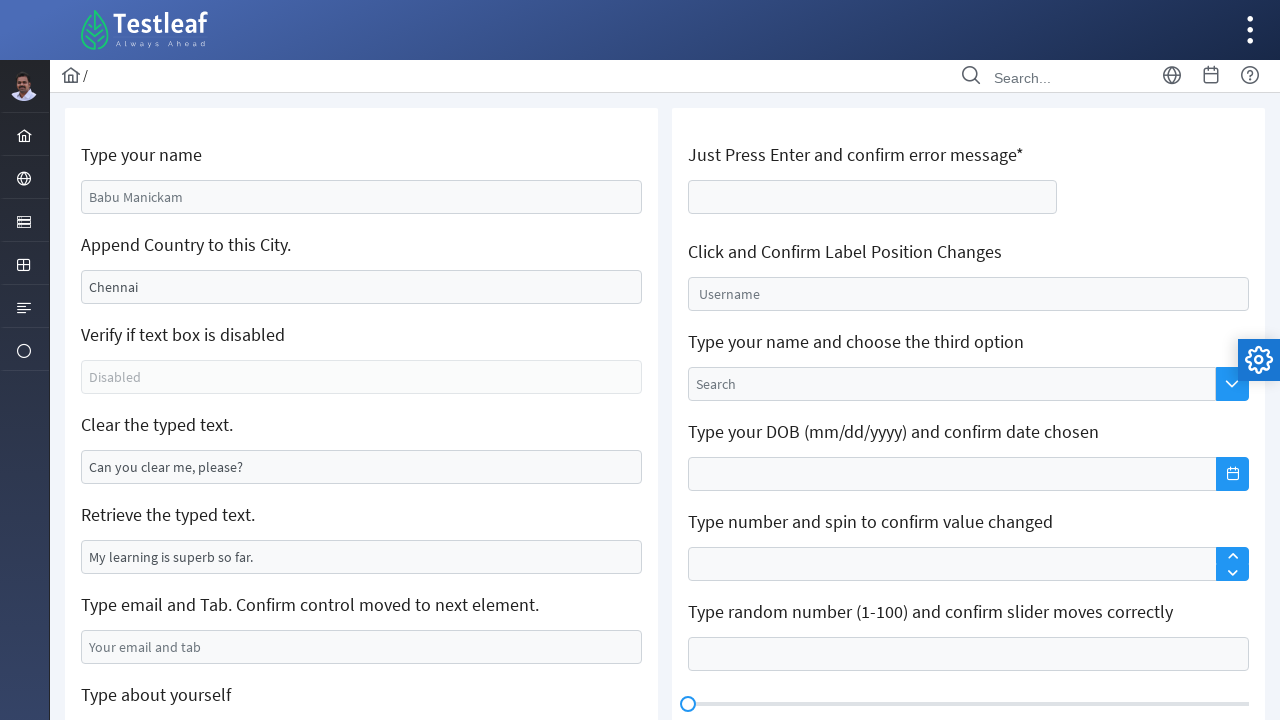

Typed 'Jeff' in the name field on //input[@placeholder='Babu Manickam']
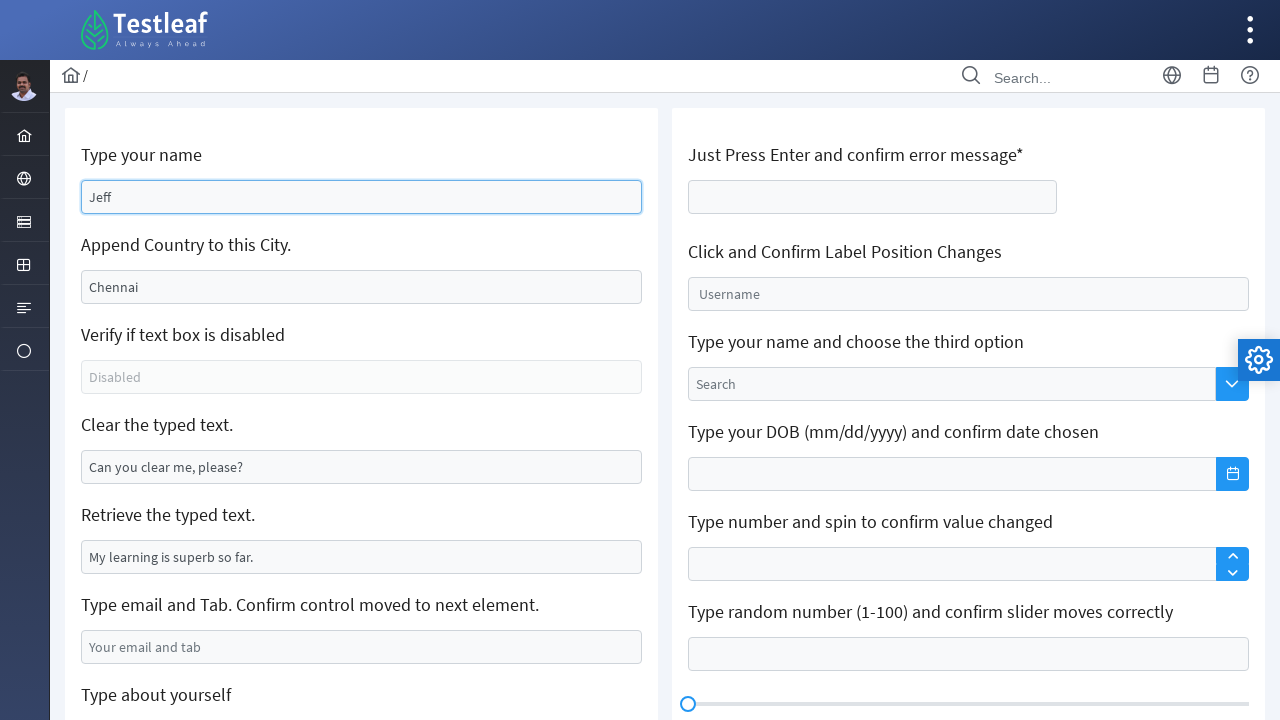

Cleared the location field on //input[@value='Chennai']
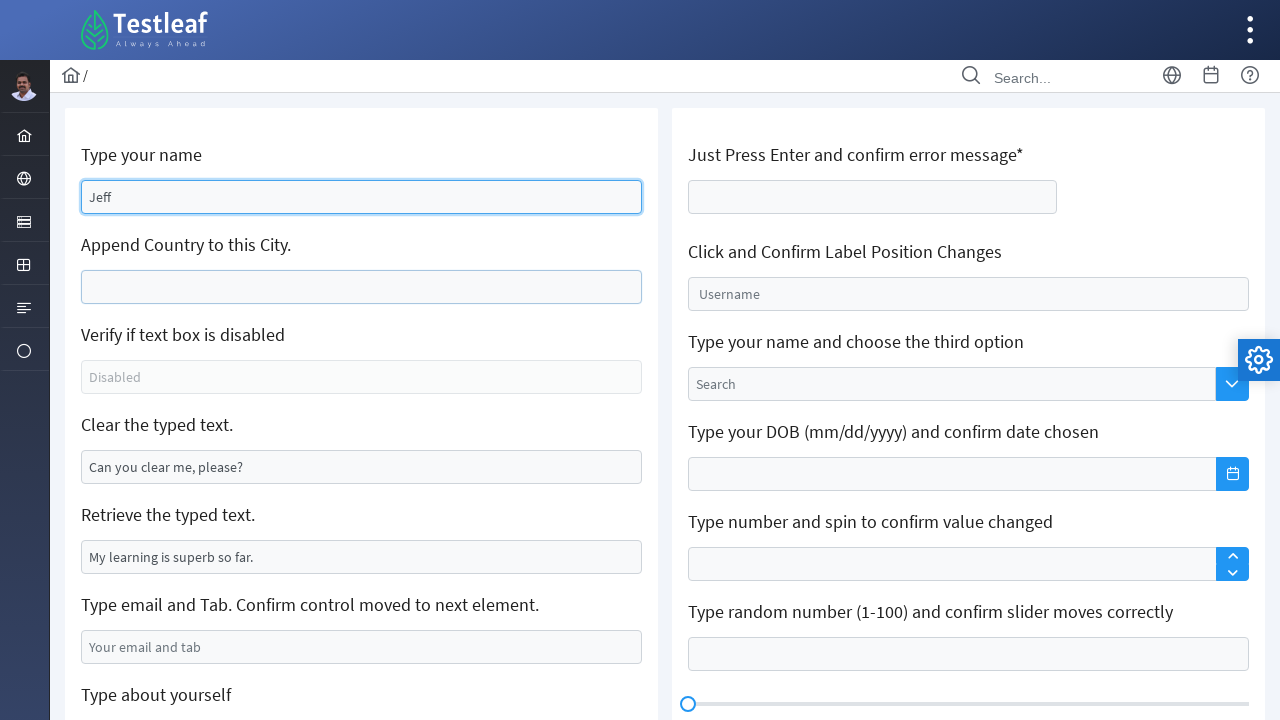

Typed 'India' in the location field on //input[@value='Chennai']
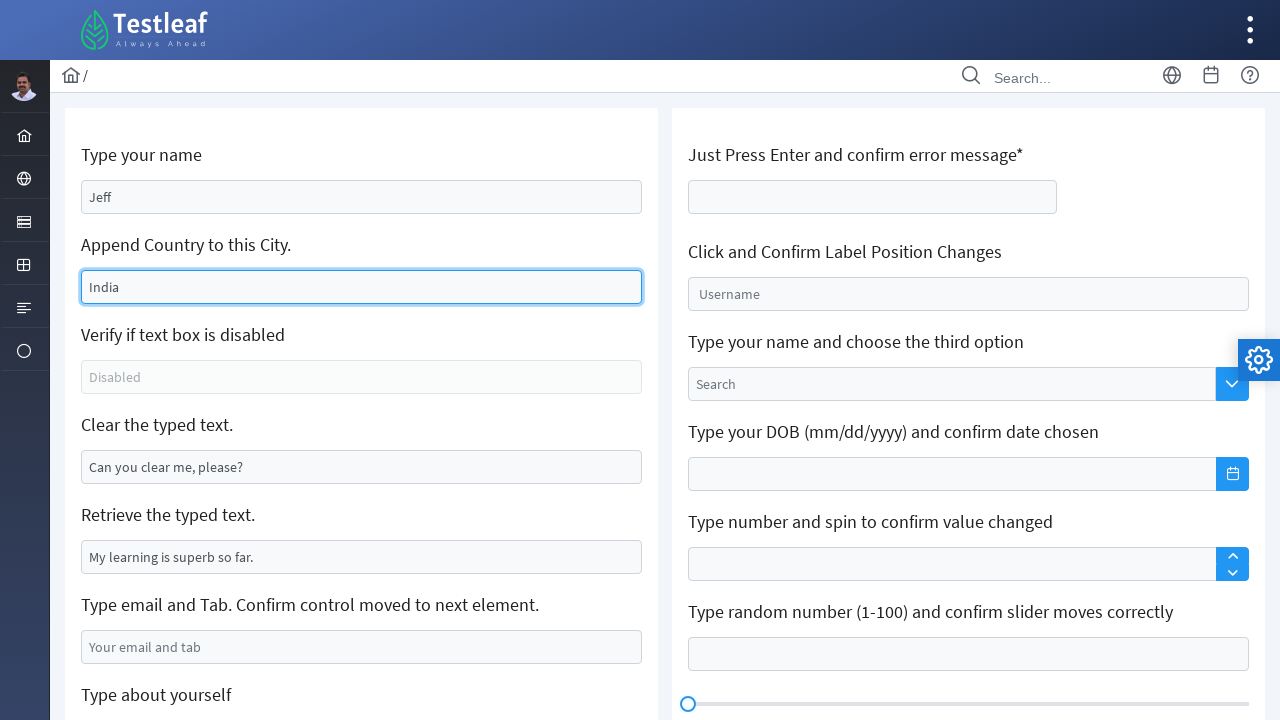

Located the disabled text box element
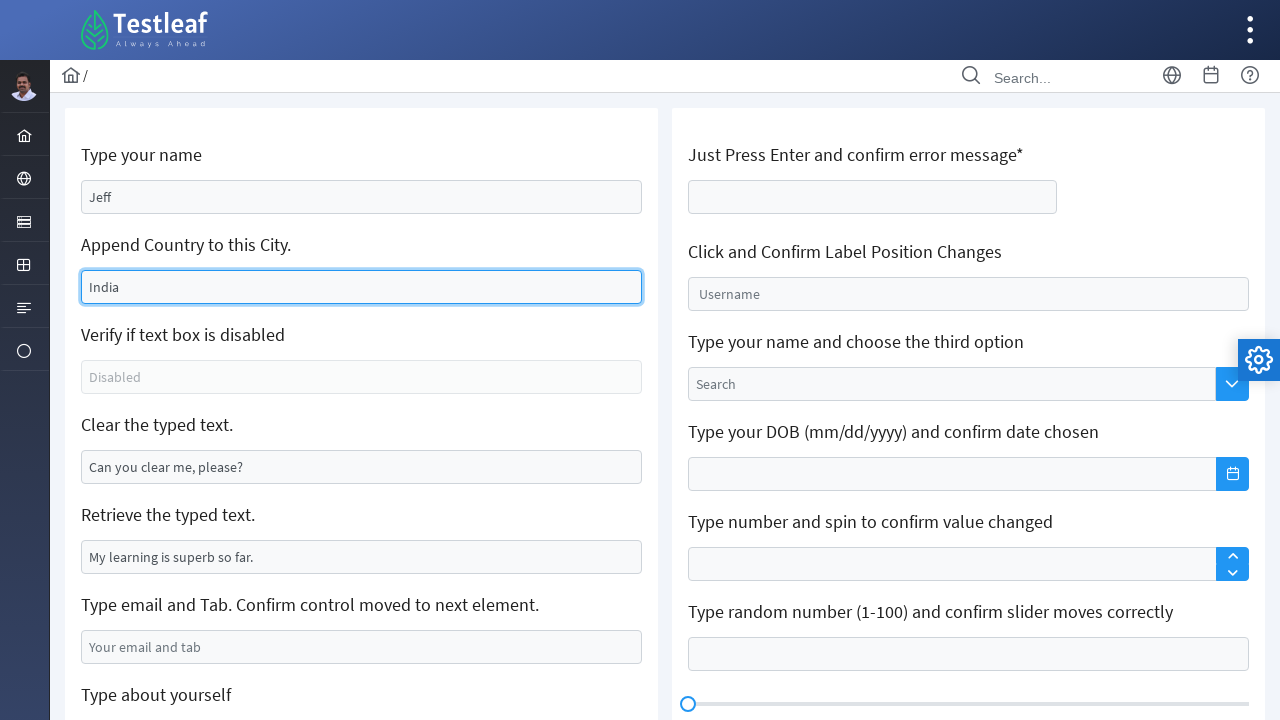

Retrieved aria-disabled attribute from text box
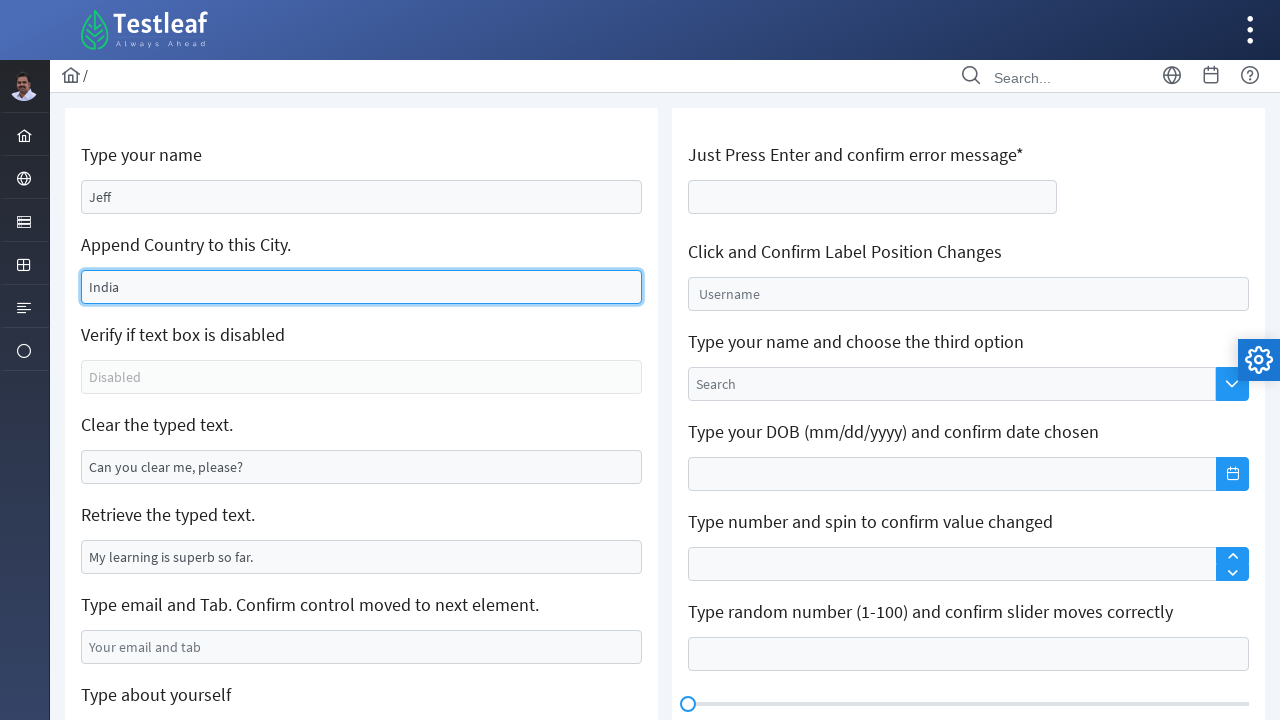

Confirmed that text box is disabled
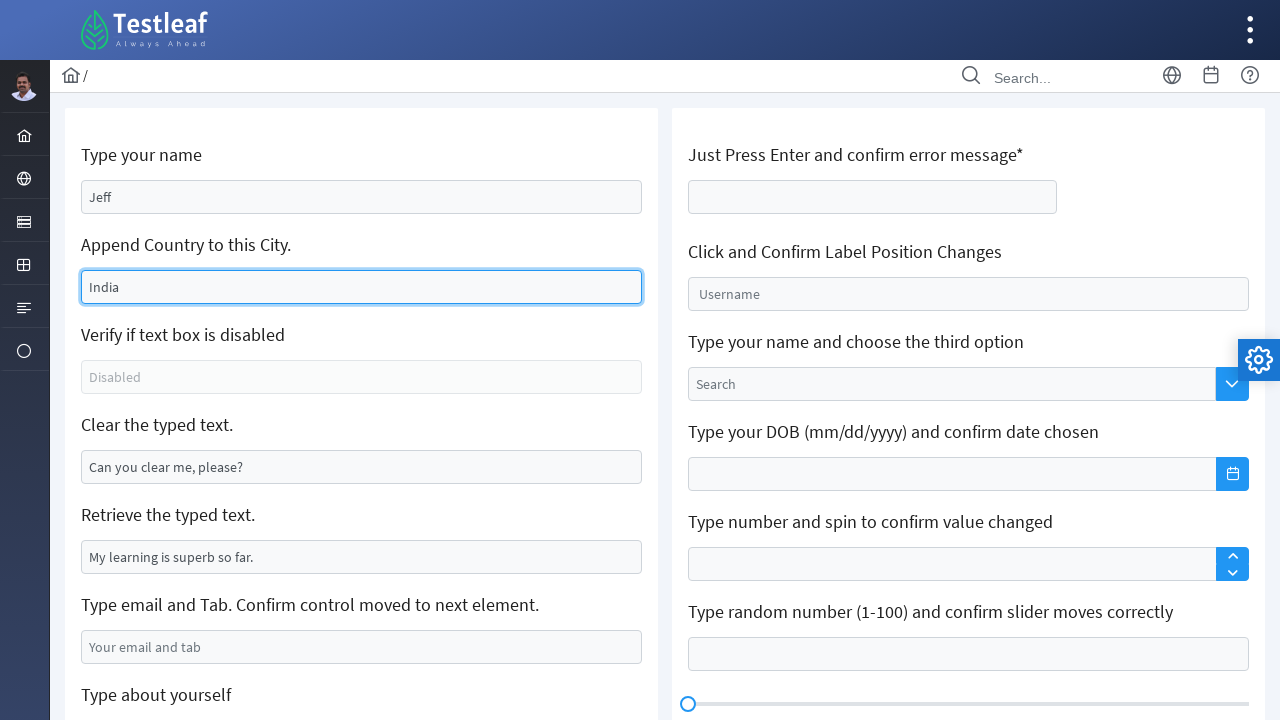

Cleared the clearable text field on //input[@value='Can you clear me, please?']
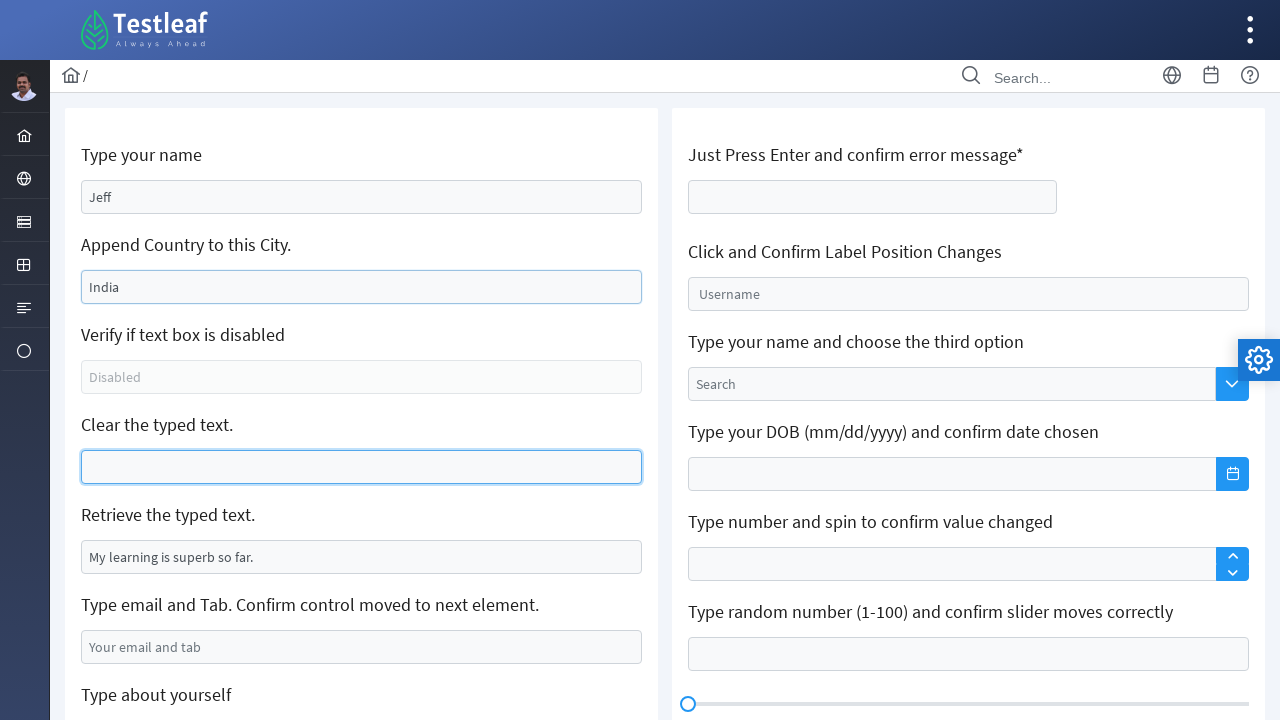

Retrieved value from read-only field: 'My learning is superb so far.'
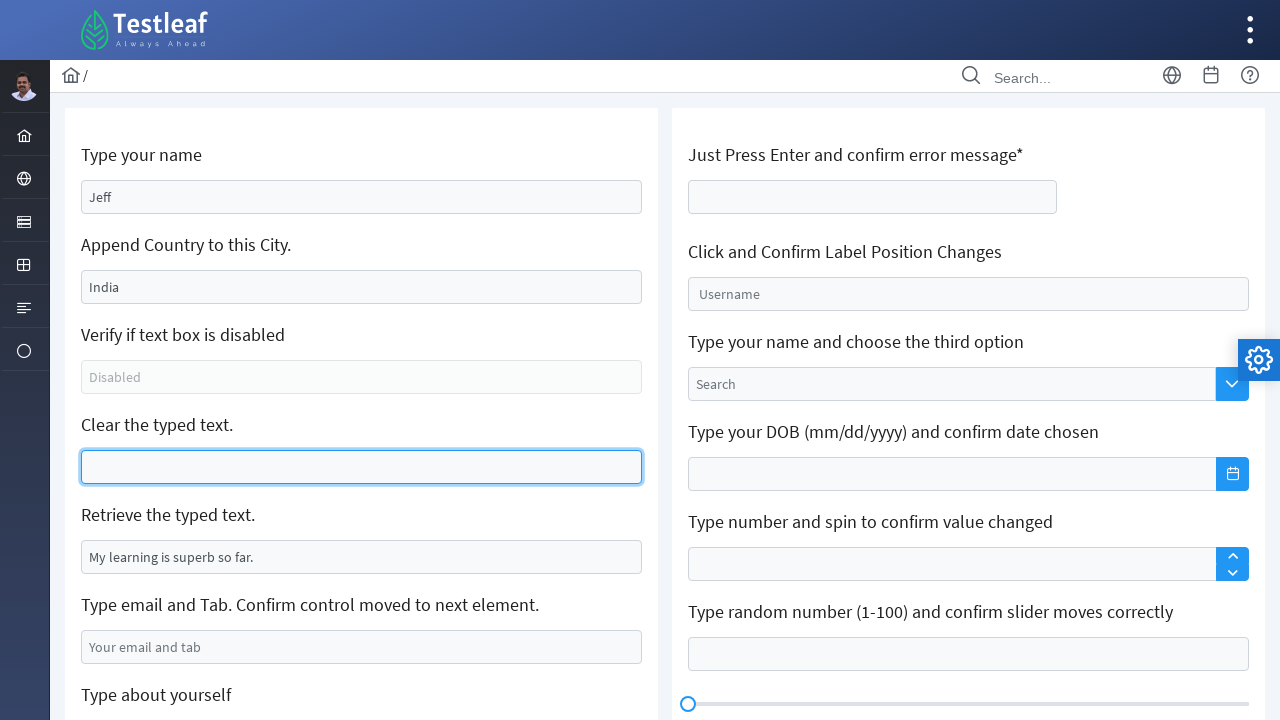

Typed 'jeff@gmail.com' in the email field on //input[@placeholder='Your email and tab']
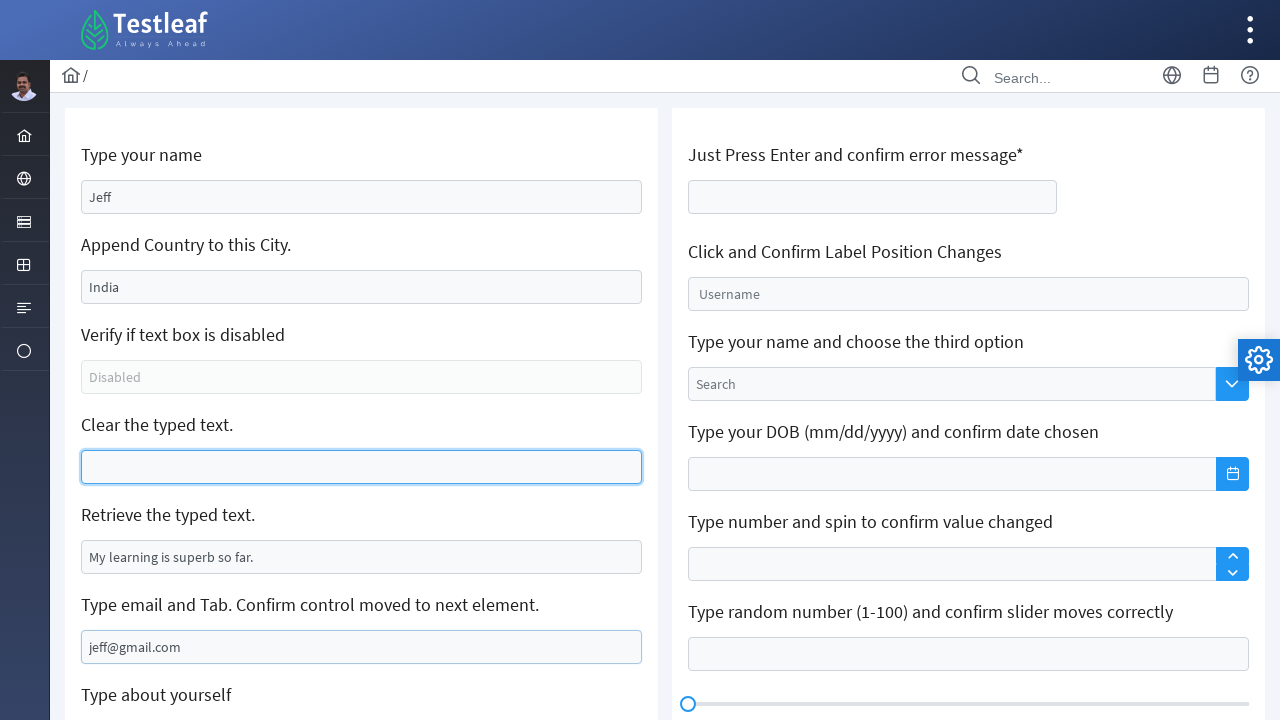

Pressed Tab key to navigate to next field on //input[@placeholder='Your email and tab']
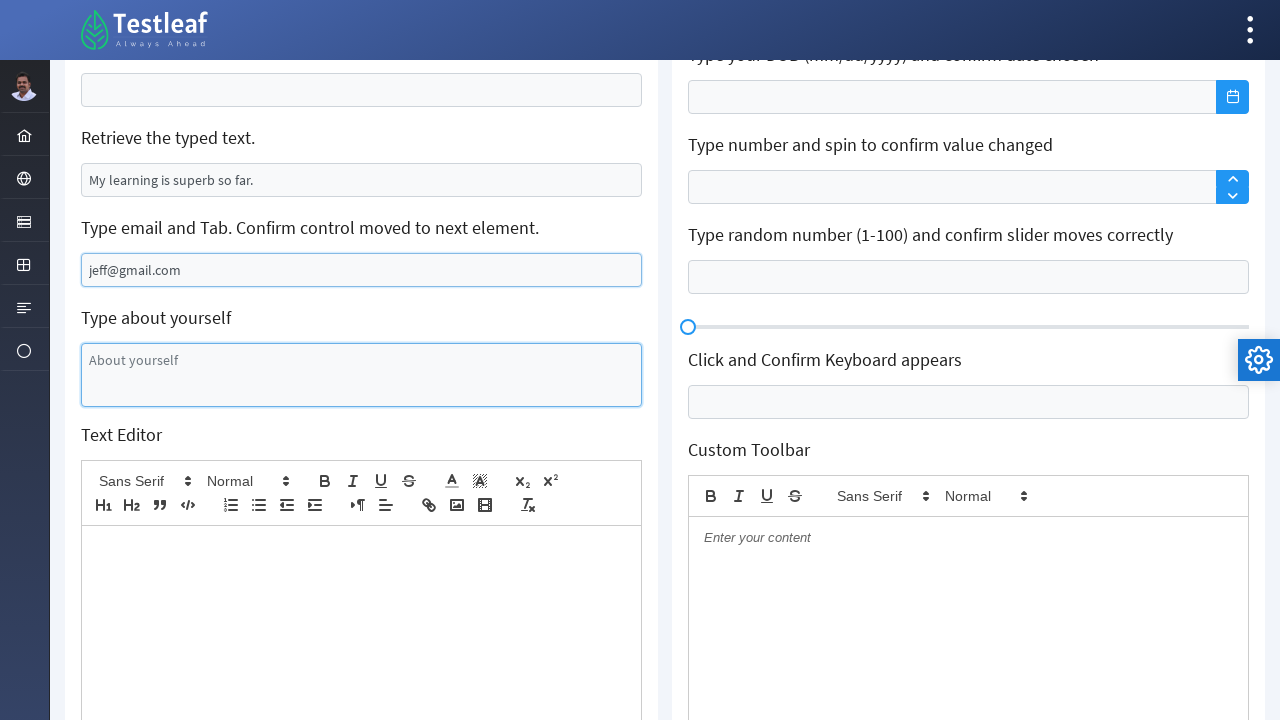

Typed 'Hello World' in the About yourself textarea on //textarea[@placeholder='About yourself']
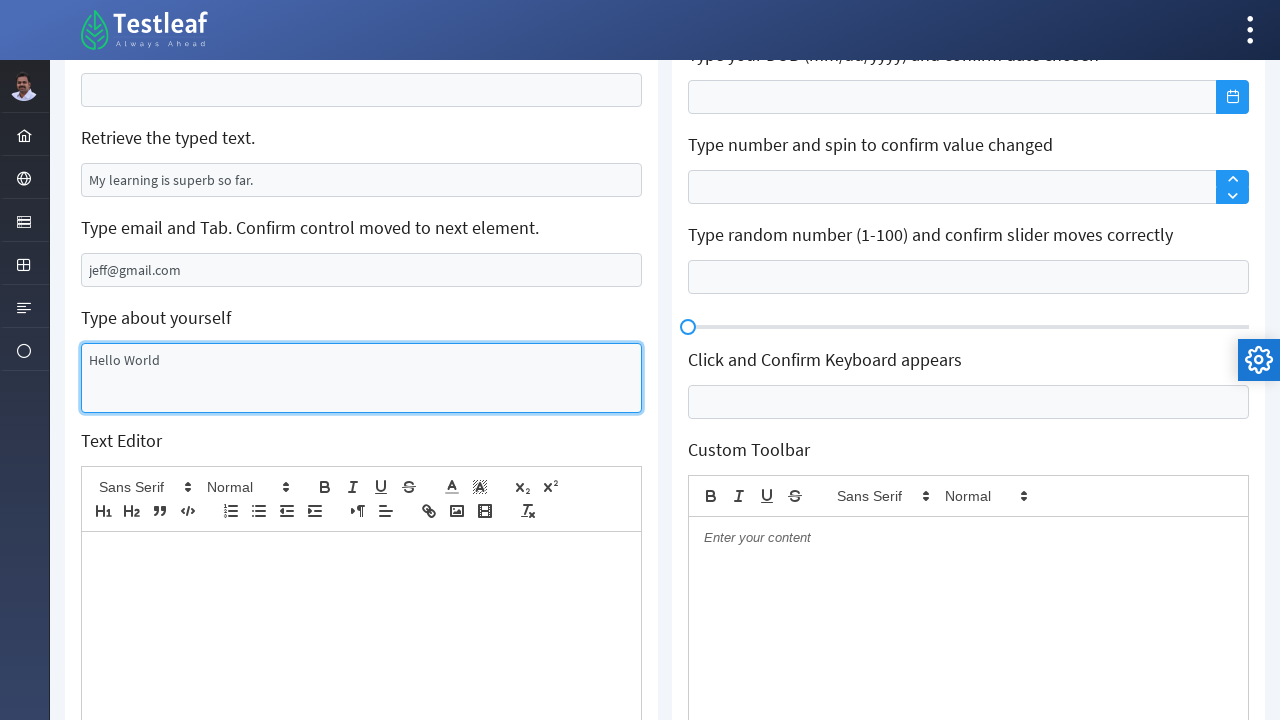

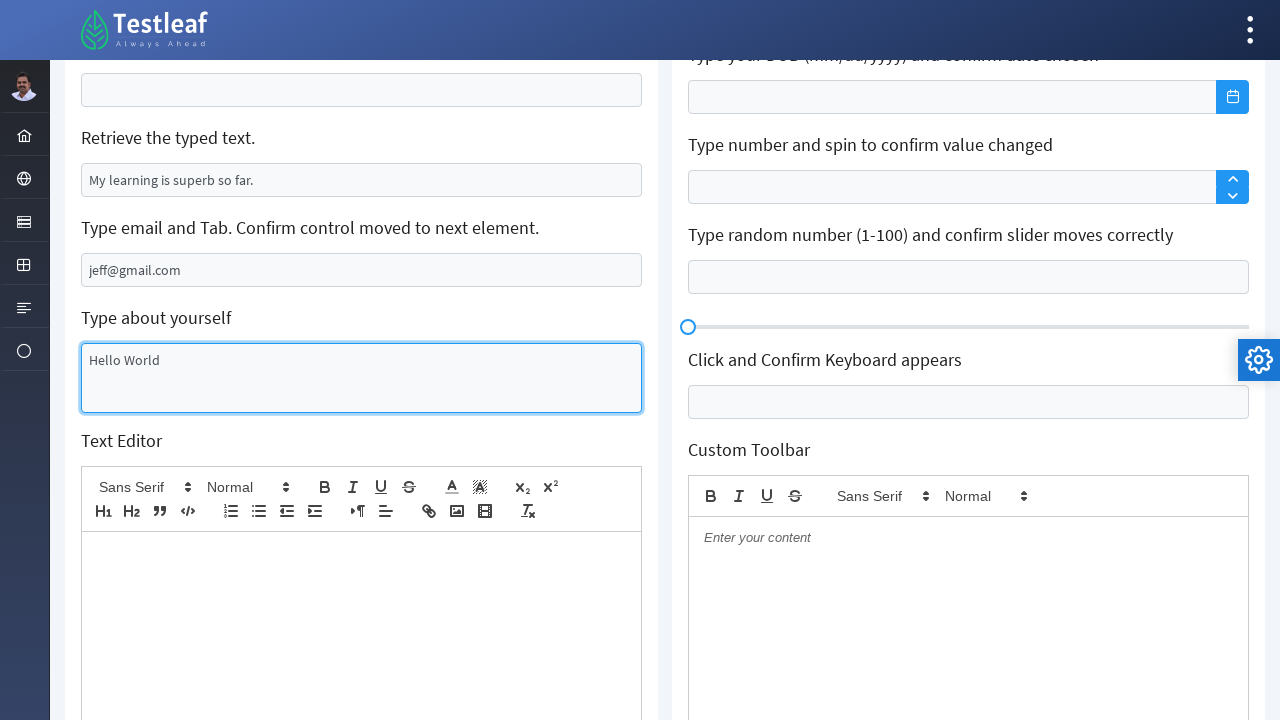